Tests window handling functionality by clicking a link that opens a new window and verifying the new window's content

Starting URL: https://the-internet.herokuapp.com/windows

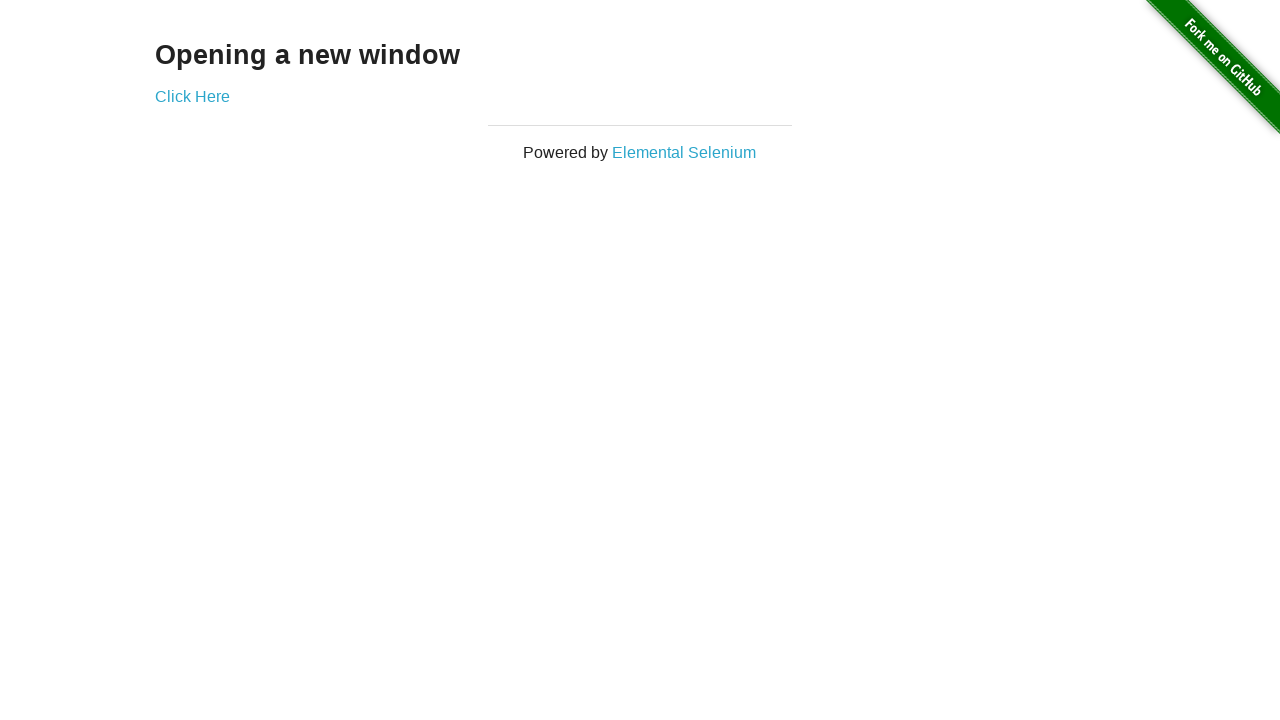

Clicked 'Click Here' link to open new window at (192, 96) on text=Click Here
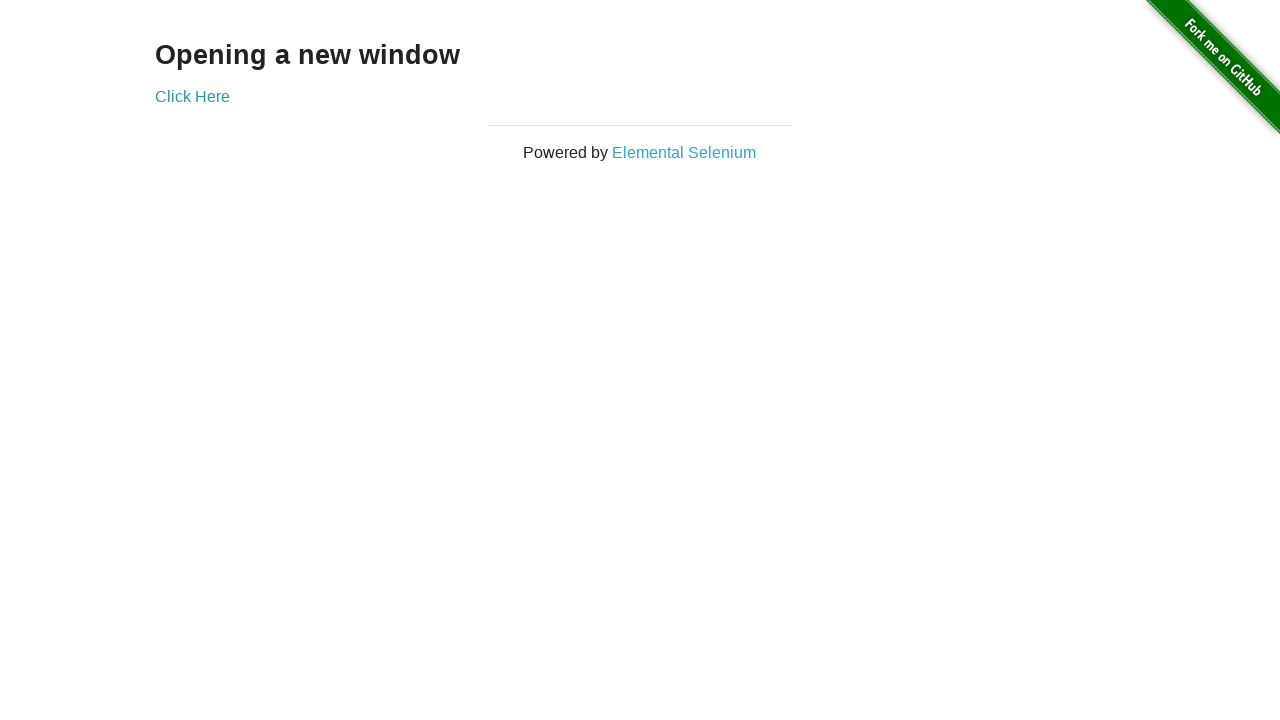

New window/page object obtained
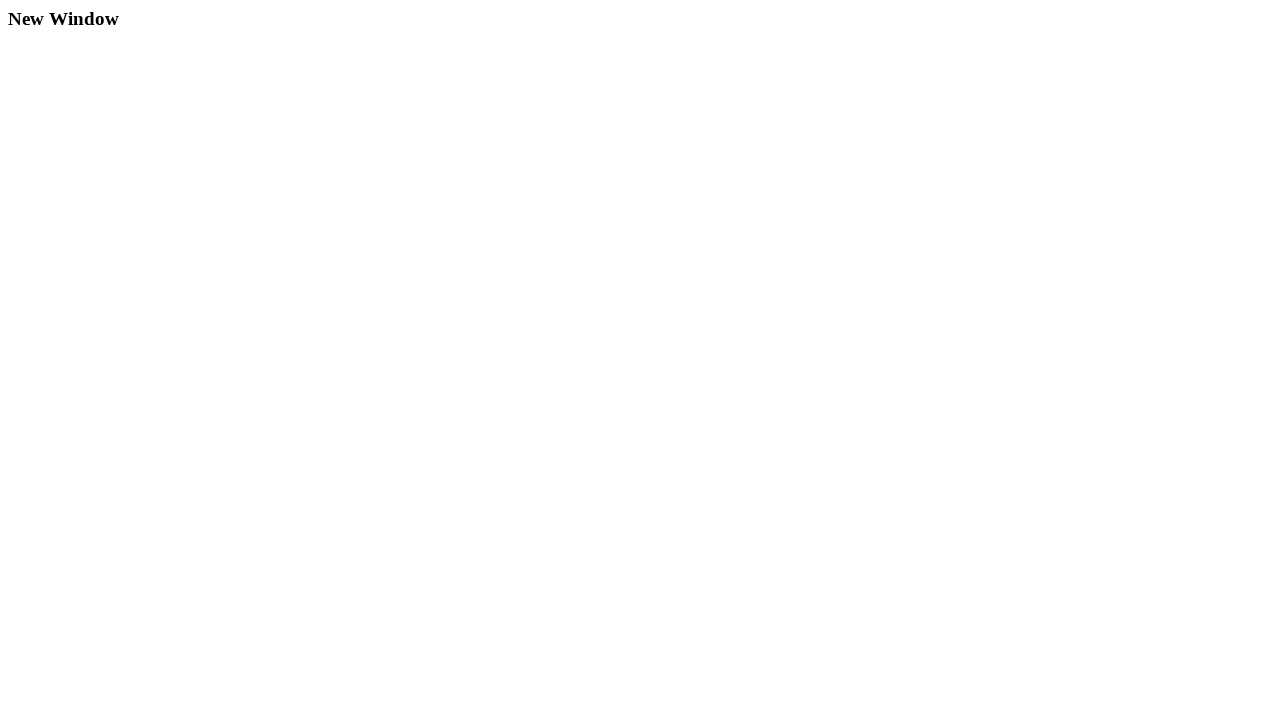

New window loaded completely
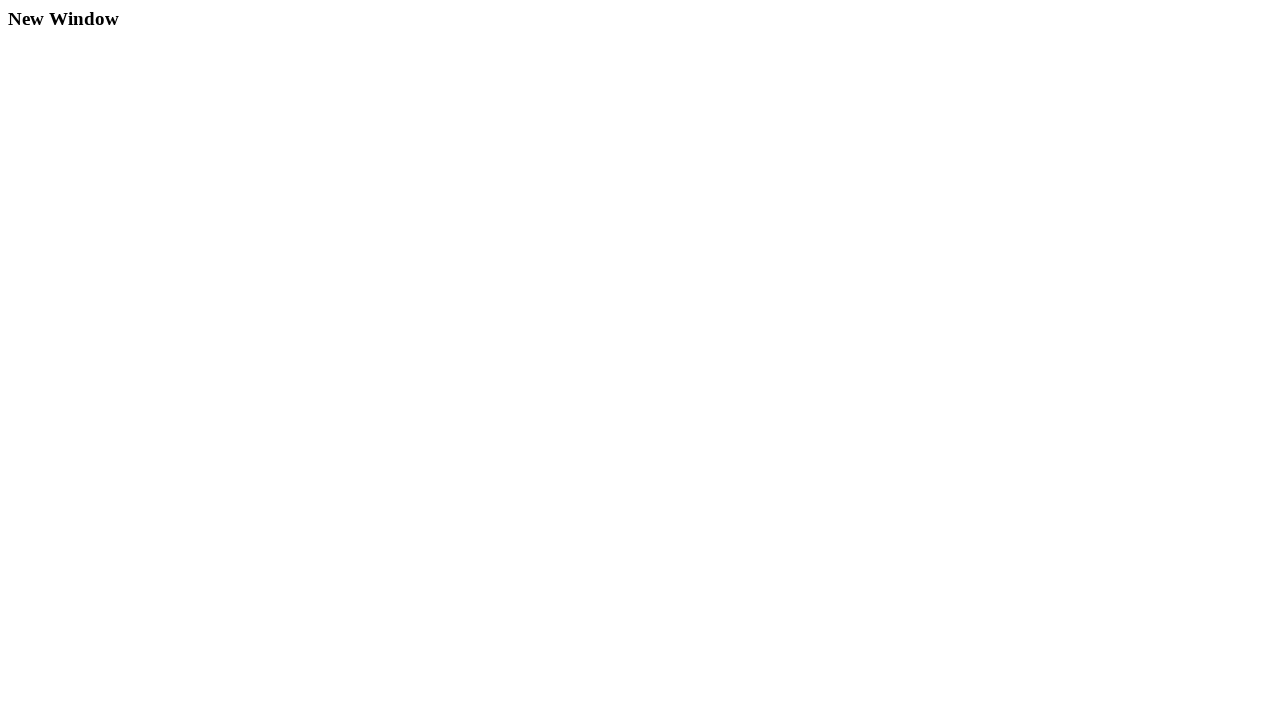

Retrieved heading text from new window: 'New Window'
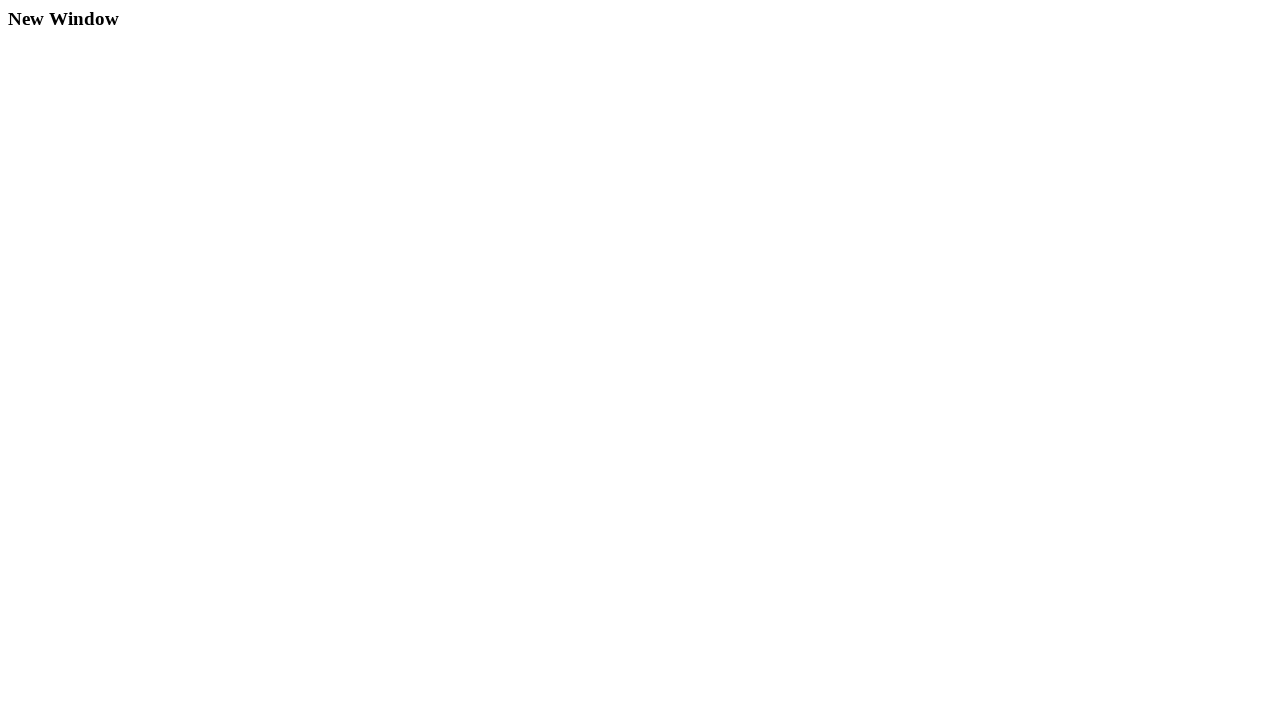

Verified that heading text is 'New Window'
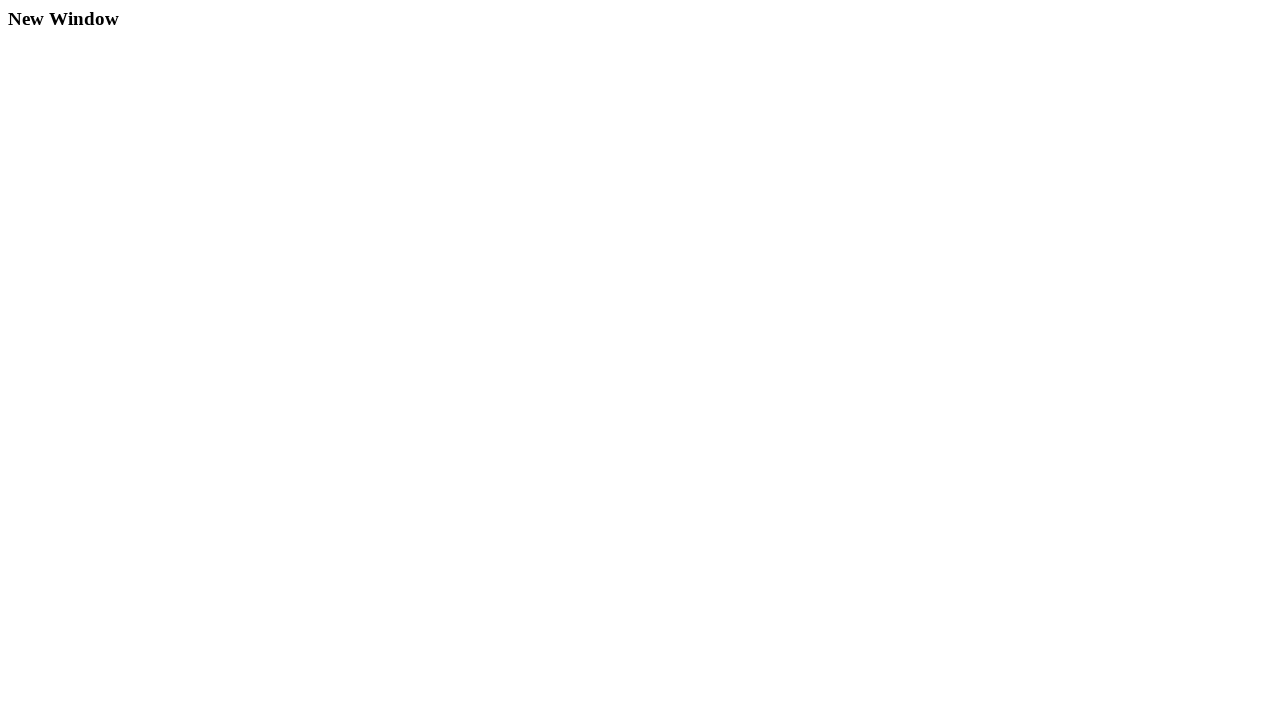

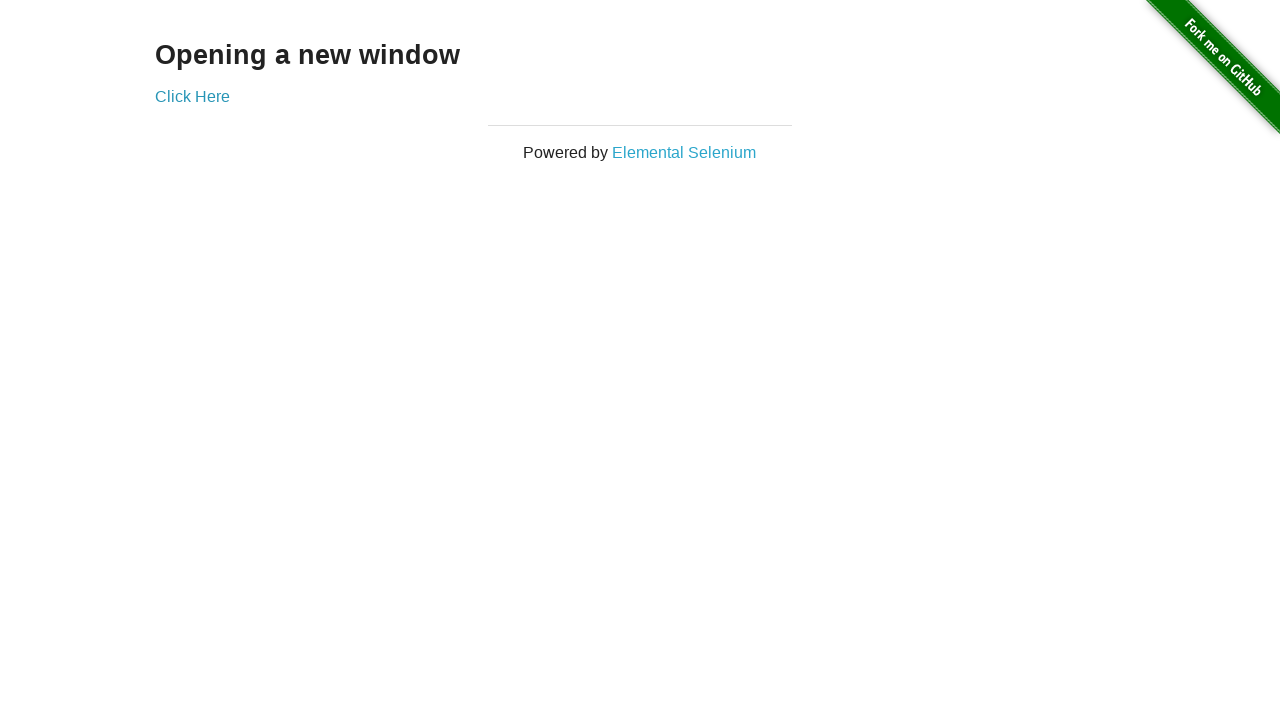